Tests link functionality by counting links on page, in footer section, and in first footer column, then opens each link in the first footer column in a new tab and verifies they load by checking their titles

Starting URL: https://rahulshettyacademy.com/AutomationPractice/

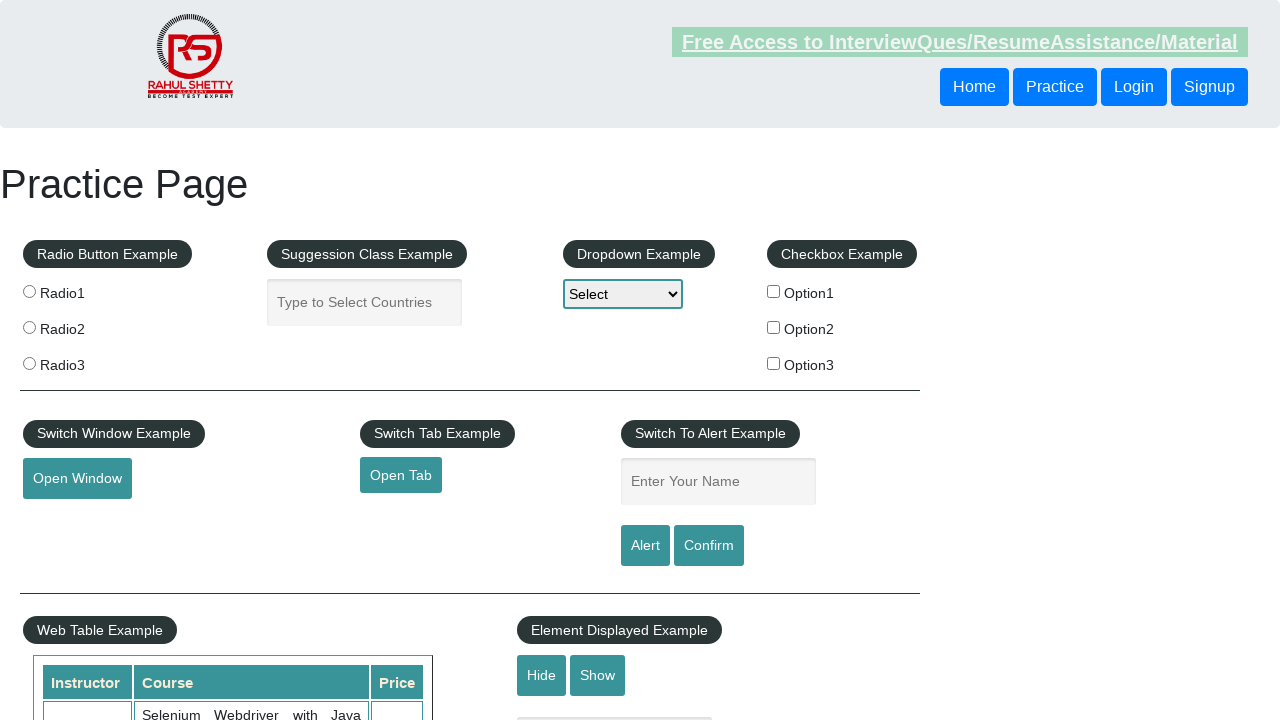

Located all links on the page
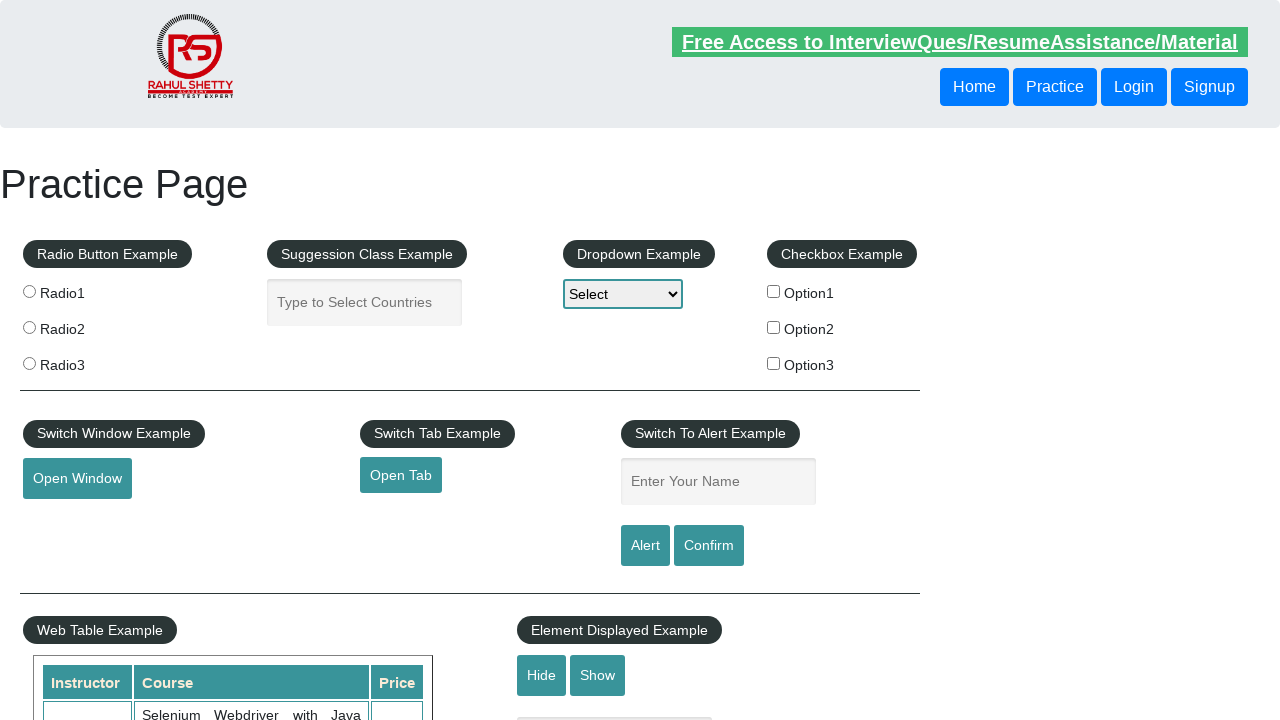

Found 27 total links on page
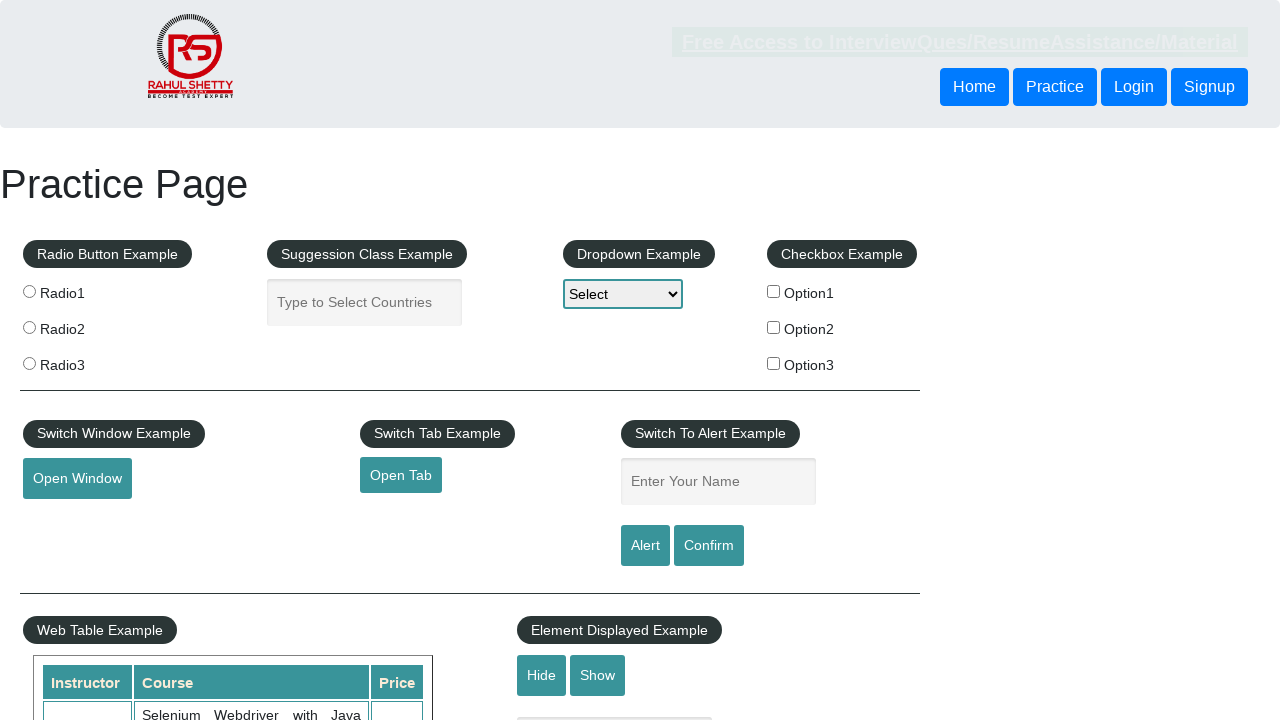

Located footer section with ID 'gf-BIG'
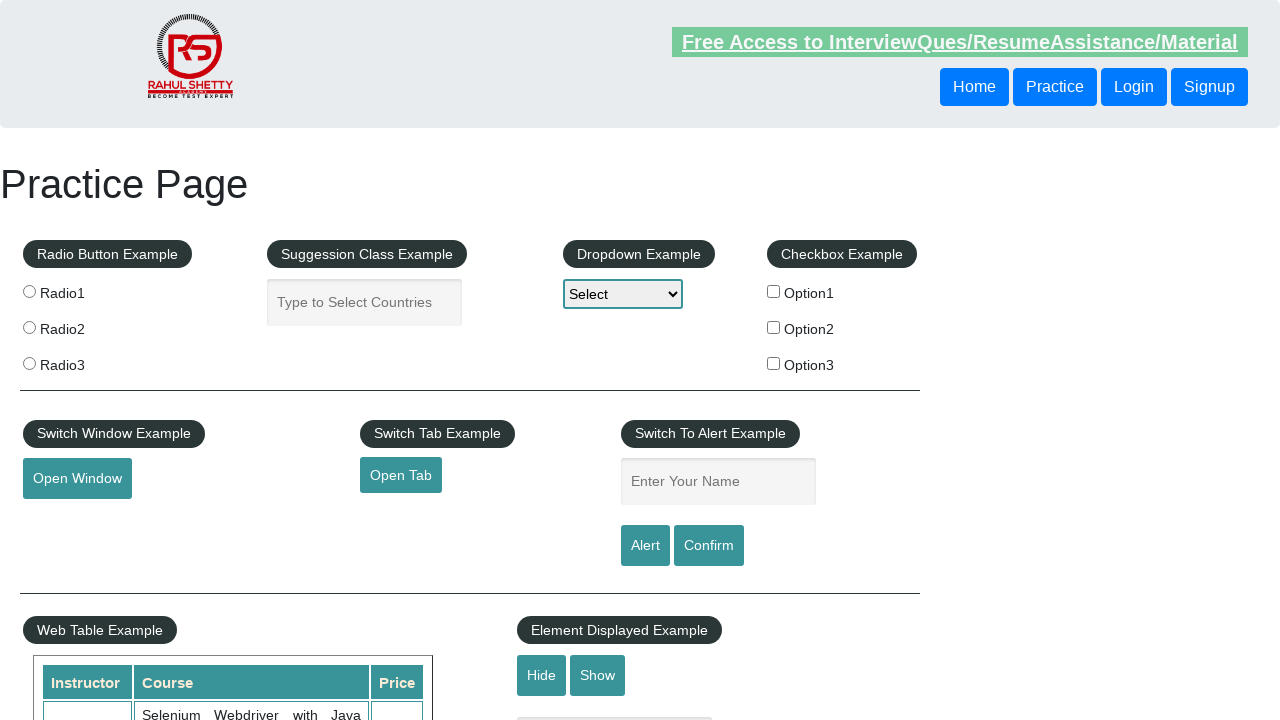

Located all links in footer section
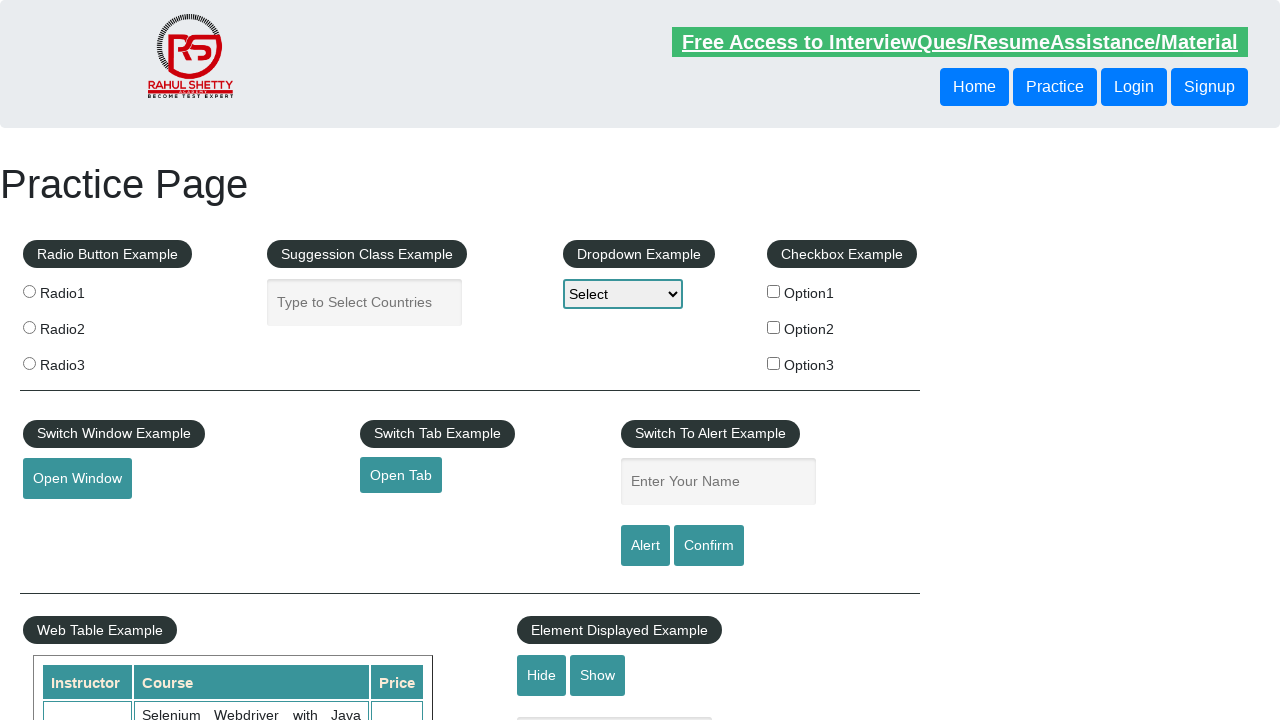

Found 20 total links in footer
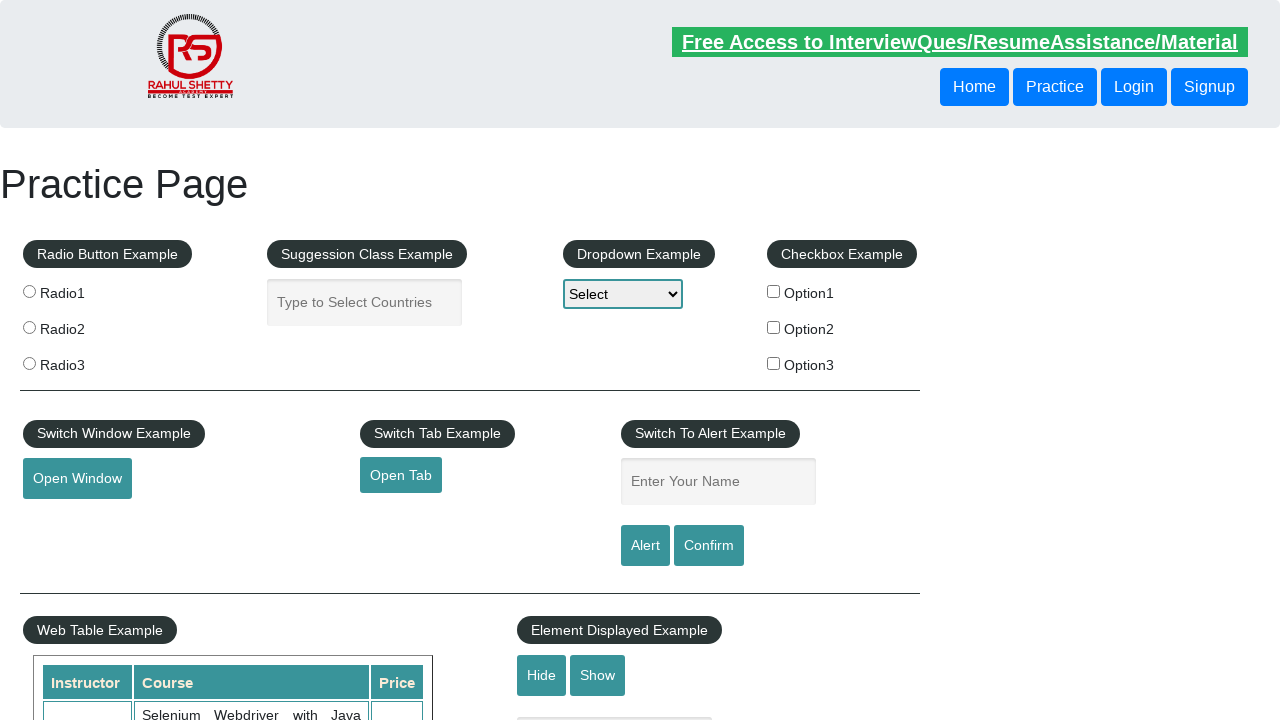

Located first column of footer table
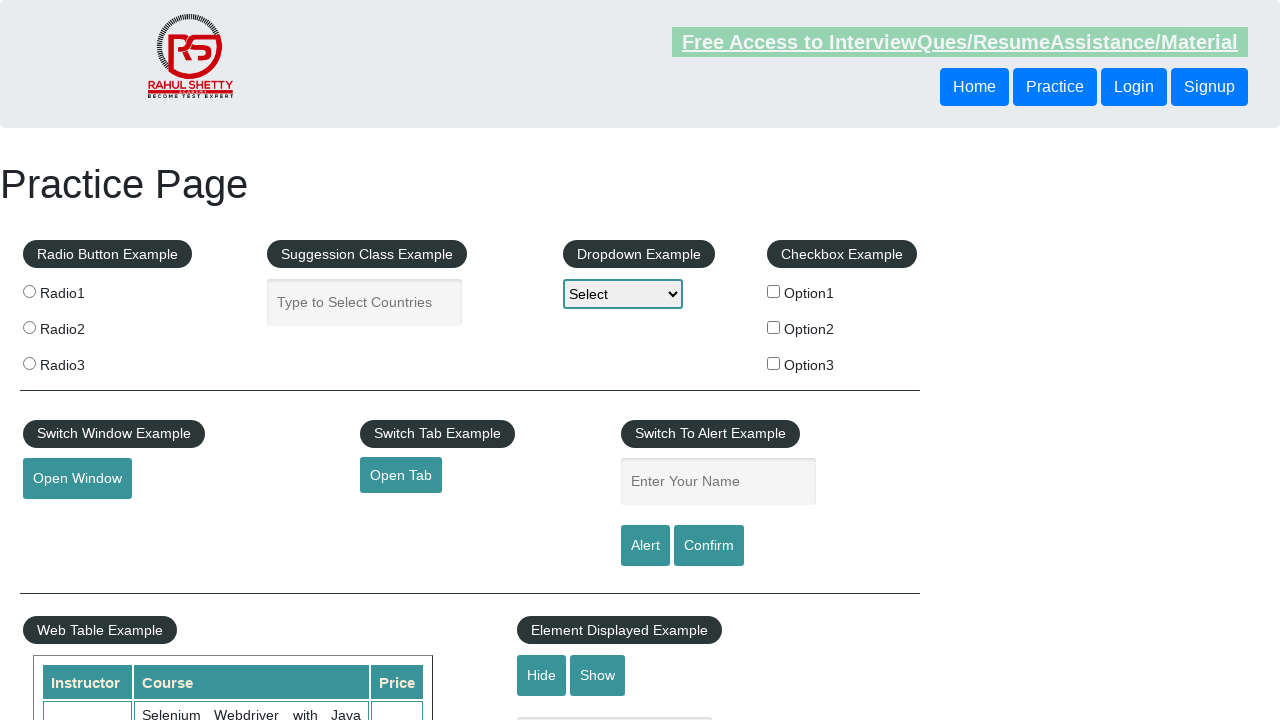

Located all links in first footer column
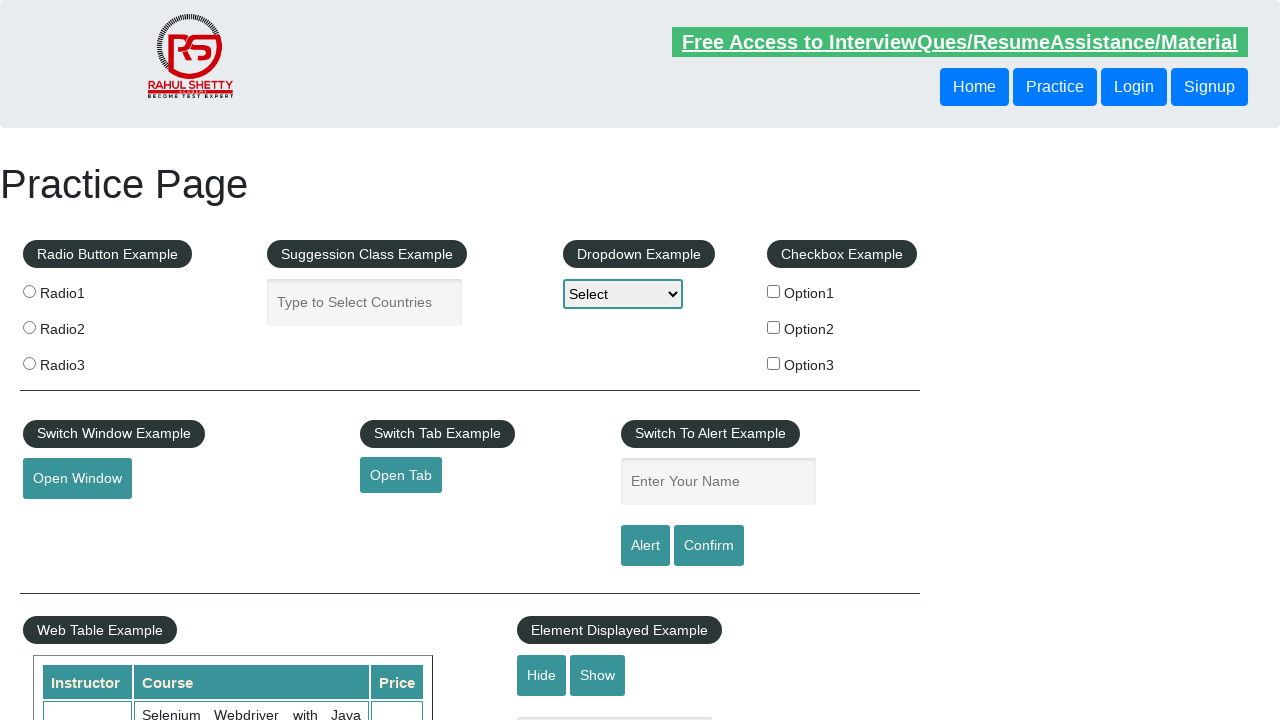

Found 5 total links in first footer column
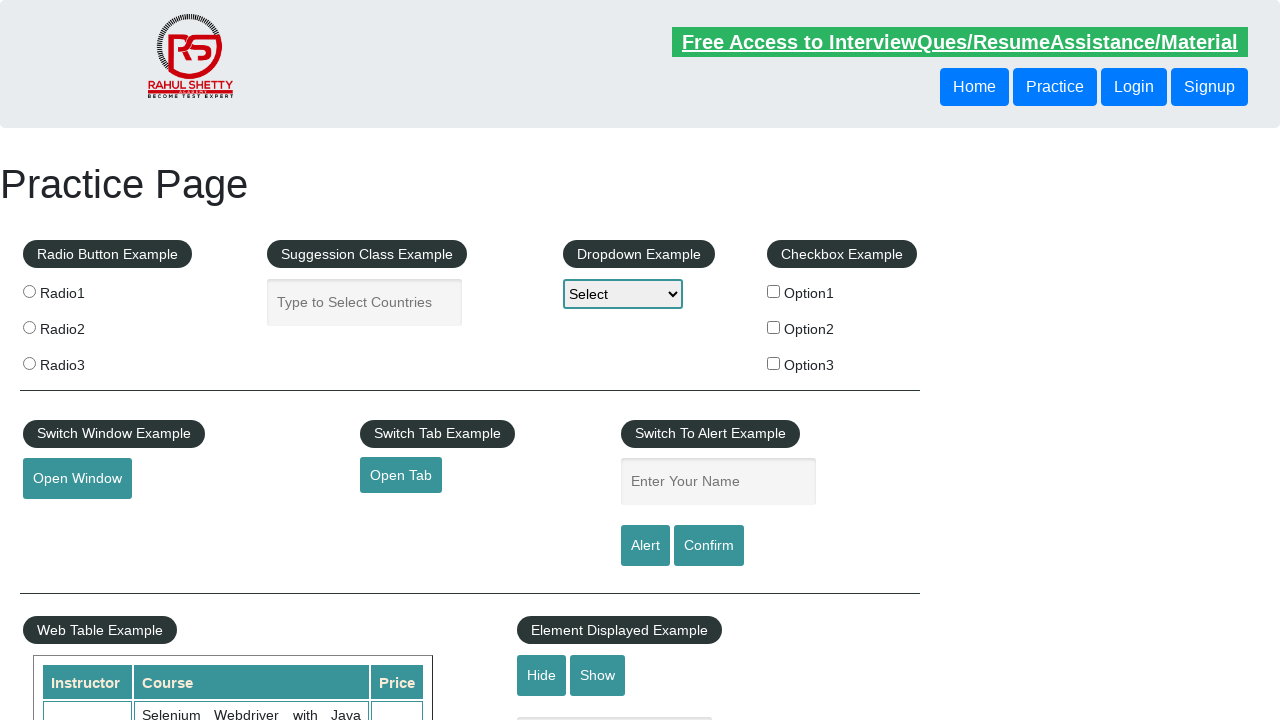

Retrieved link element at index 1 from first footer column
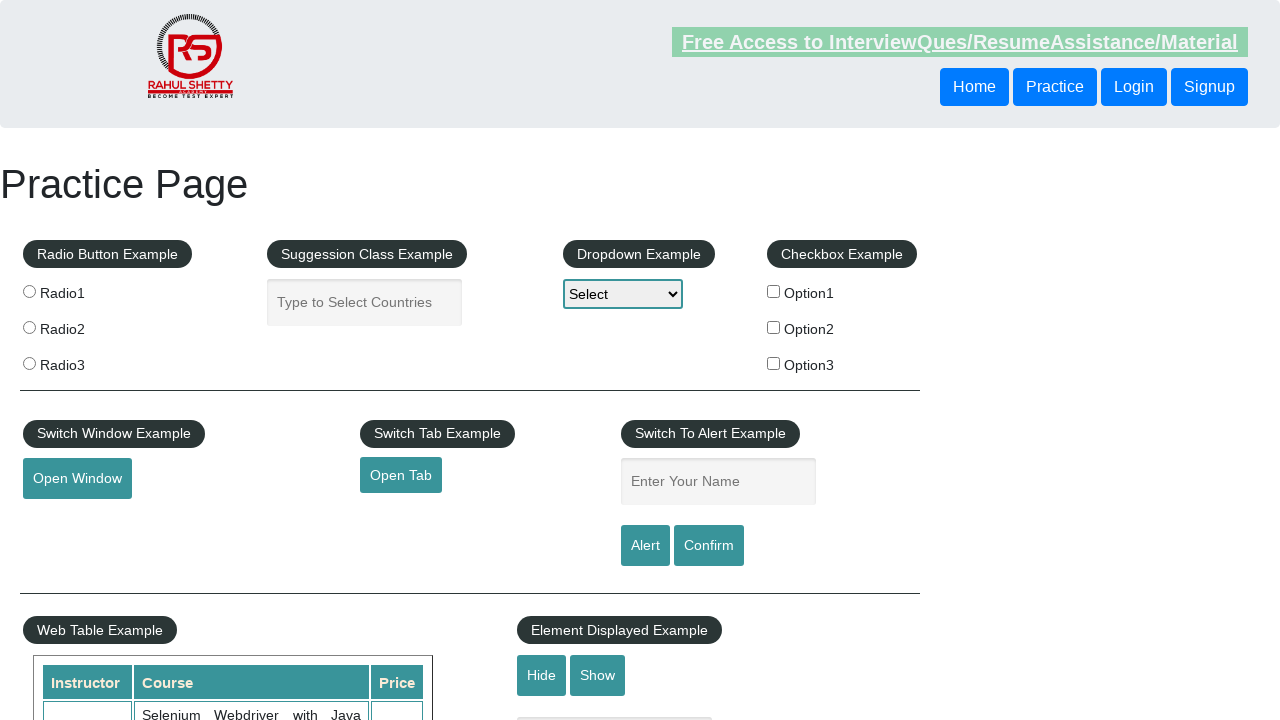

Opened link 1 in new tab using Ctrl+Click at (68, 520) on xpath=//table/tbody/tr/td[1]/ul >> a >> nth=1
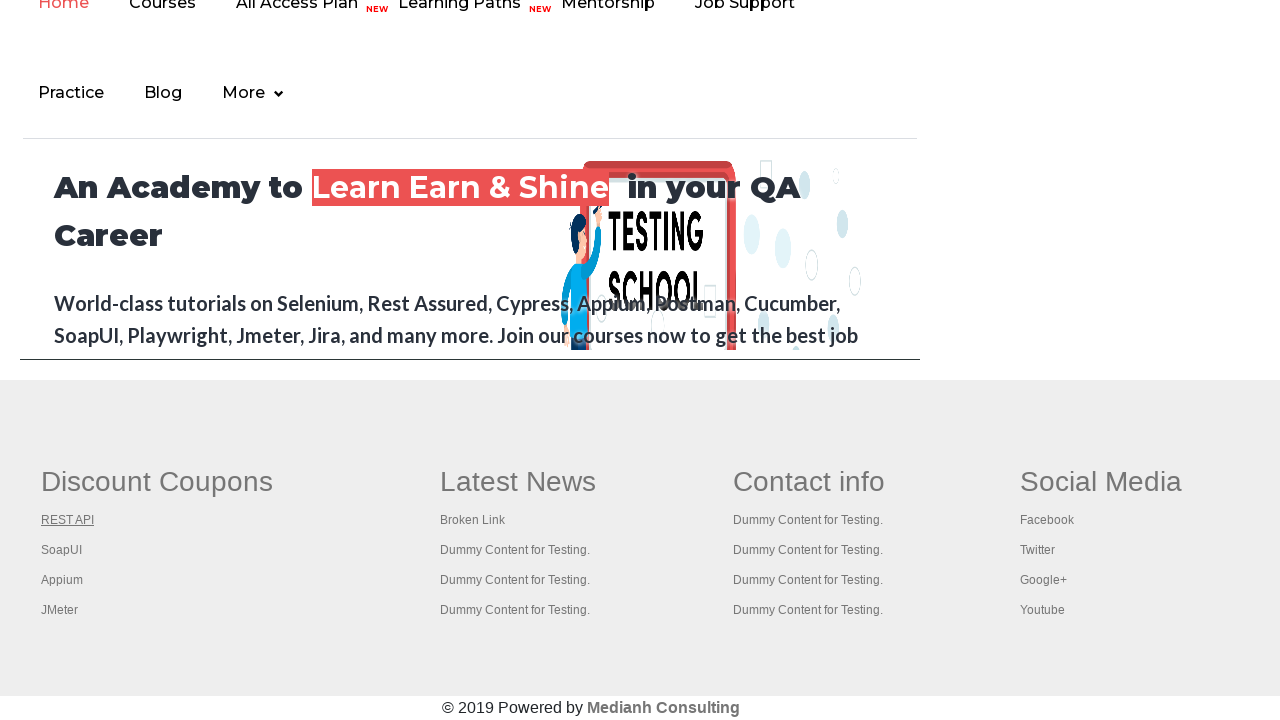

New tab loaded and page state ready for link 1
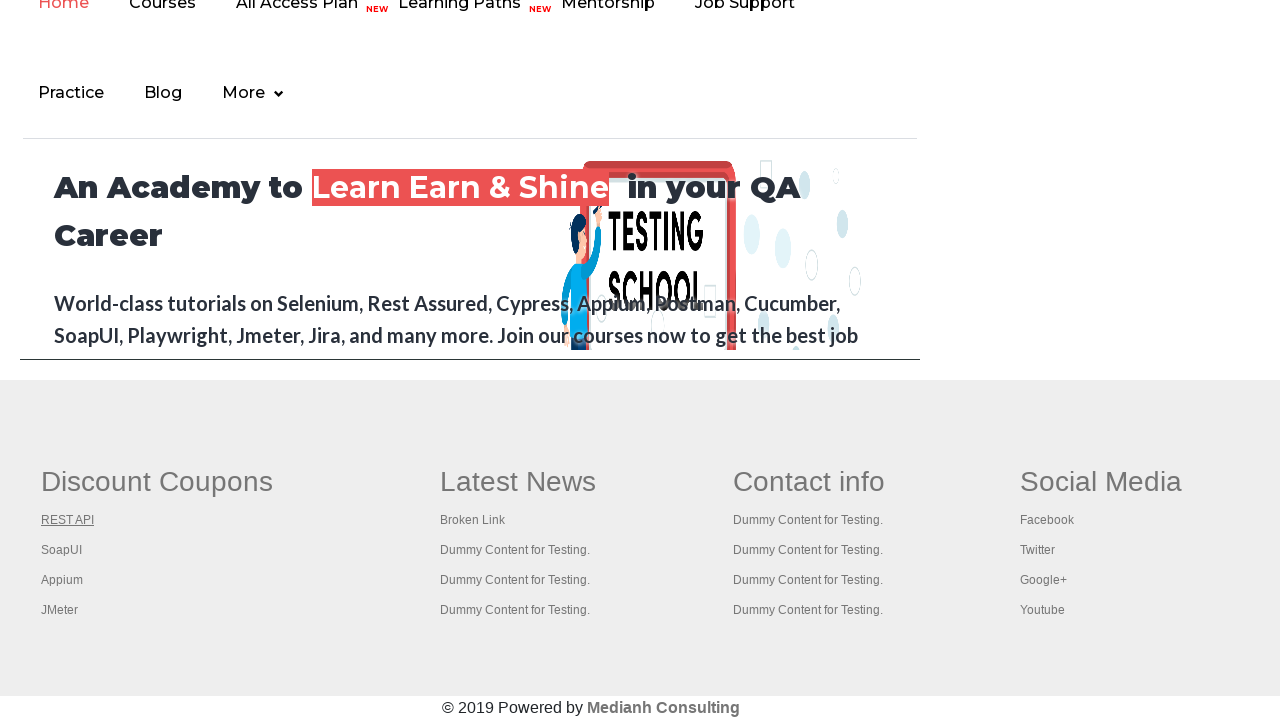

Retrieved page title: 'REST API Tutorial'
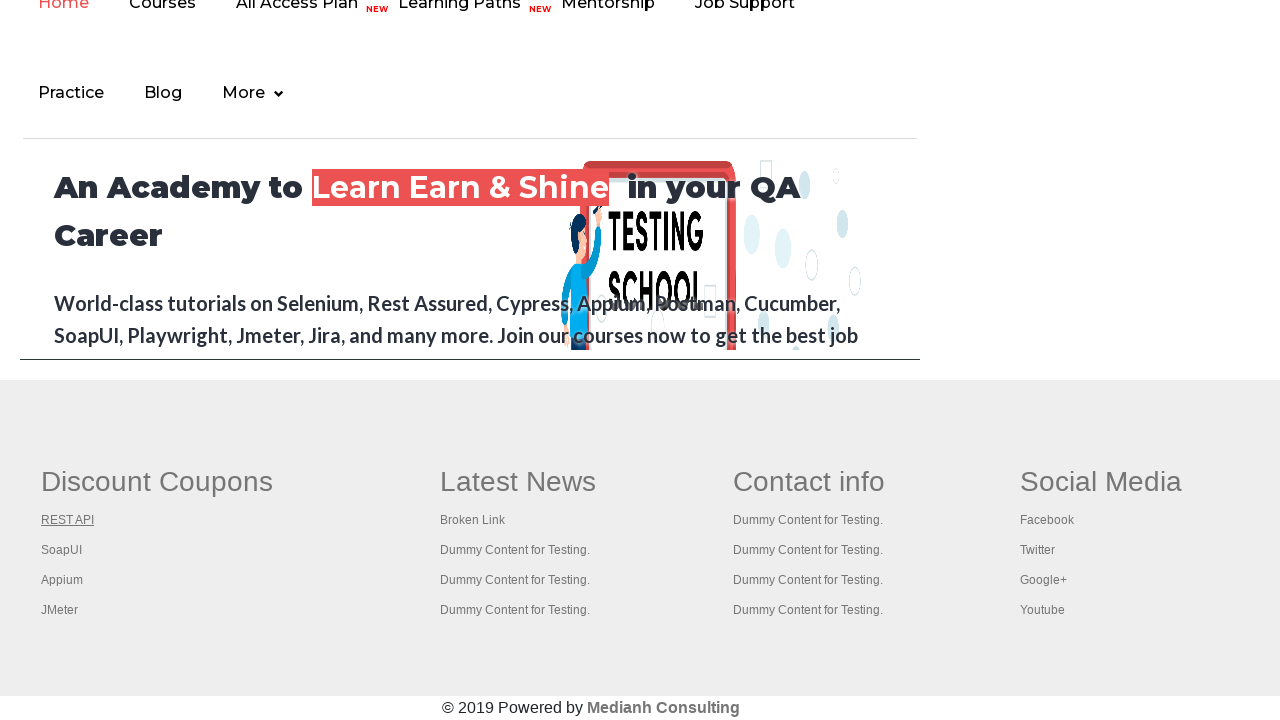

Closed new tab for link 1
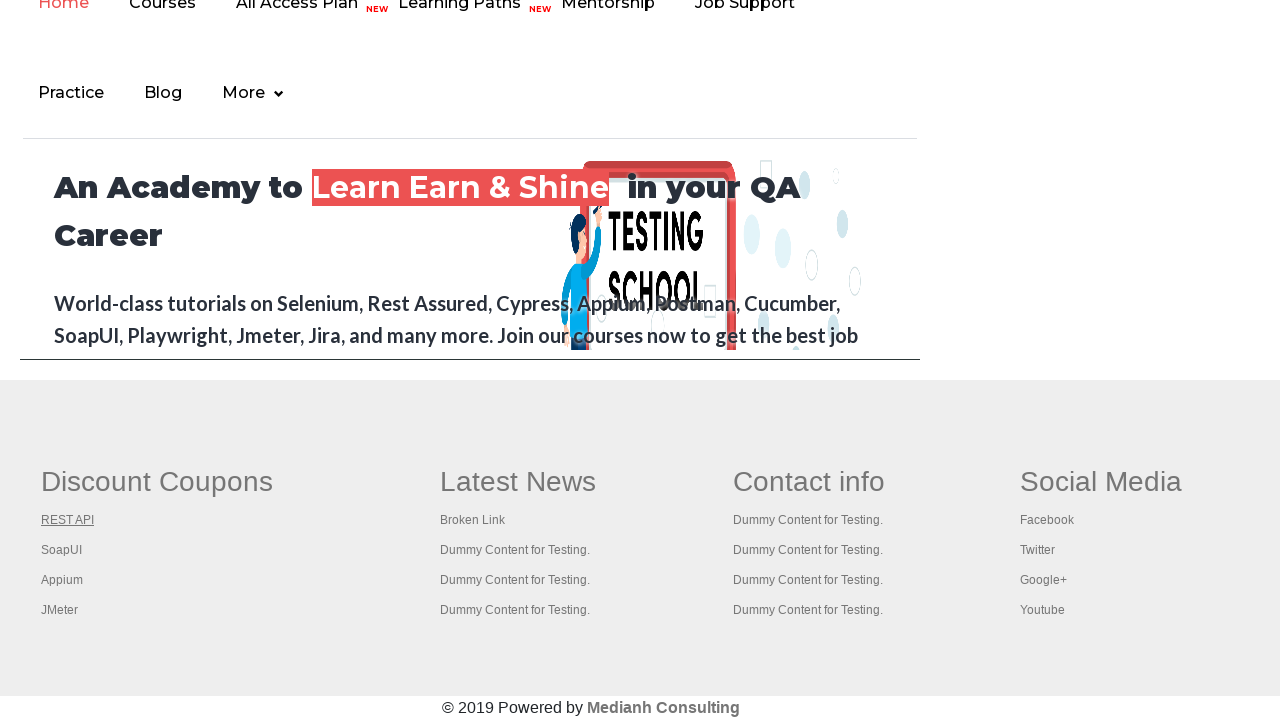

Retrieved link element at index 2 from first footer column
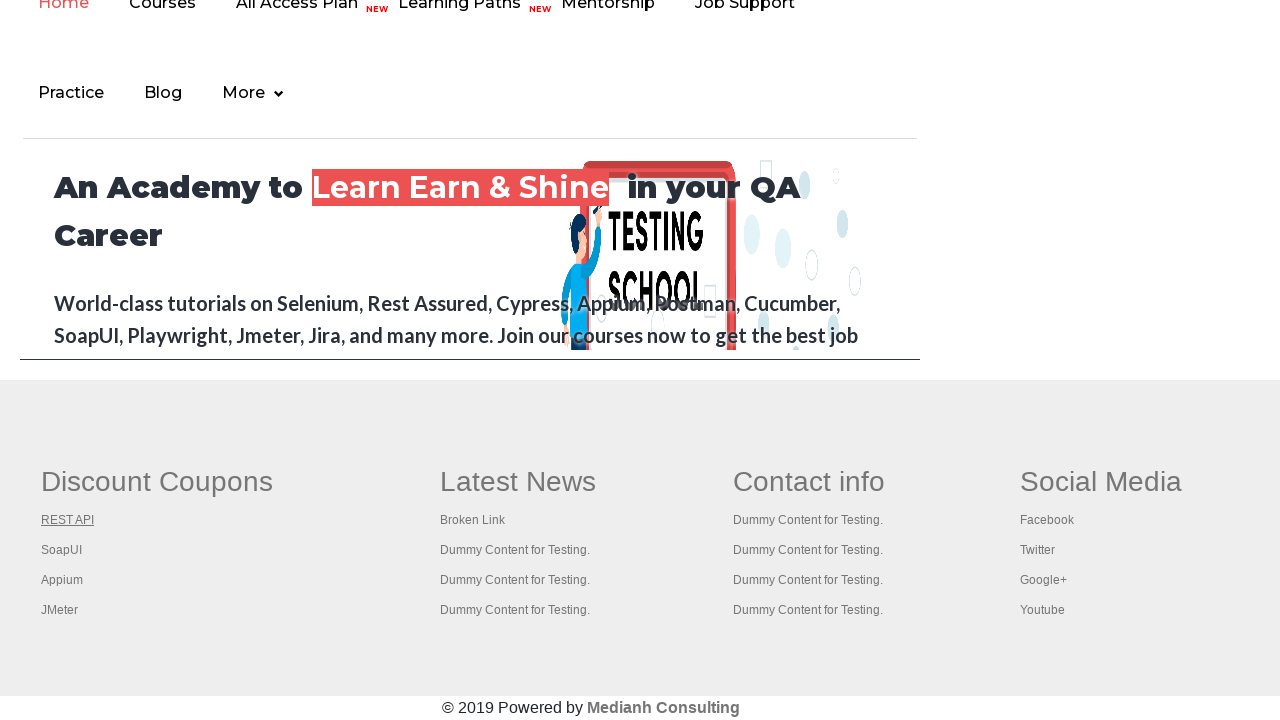

Opened link 2 in new tab using Ctrl+Click at (62, 550) on xpath=//table/tbody/tr/td[1]/ul >> a >> nth=2
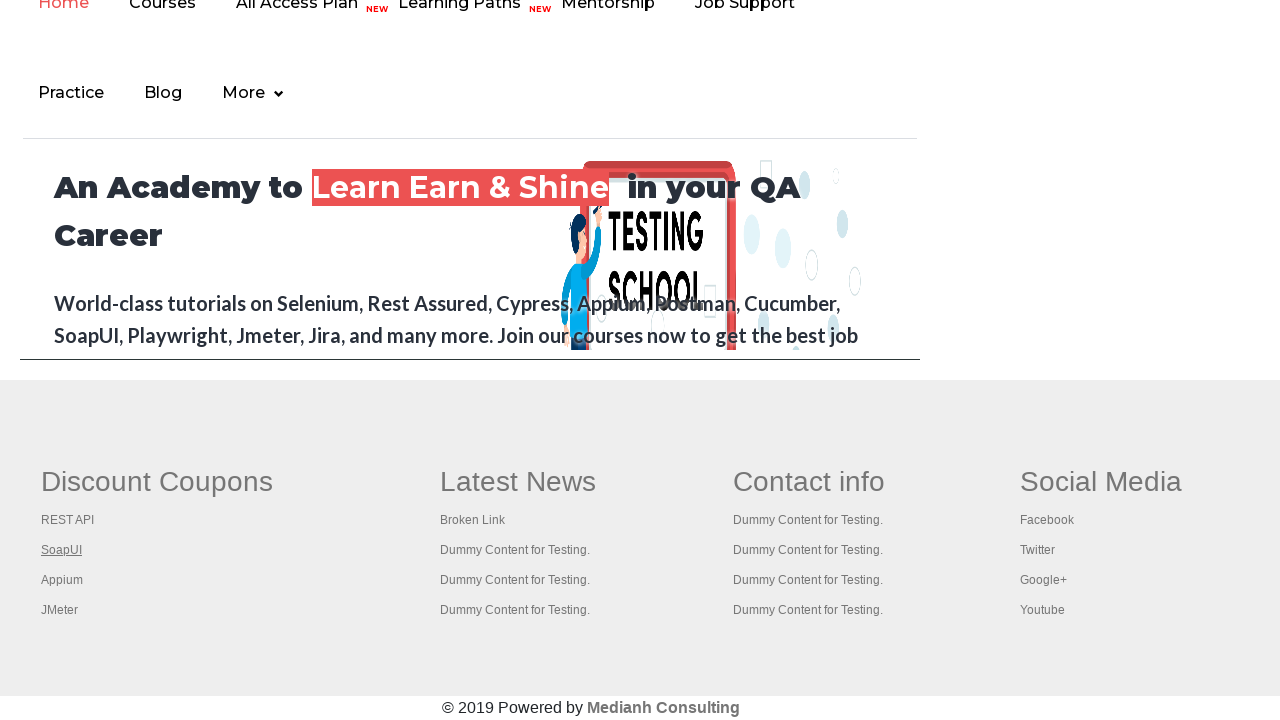

New tab loaded and page state ready for link 2
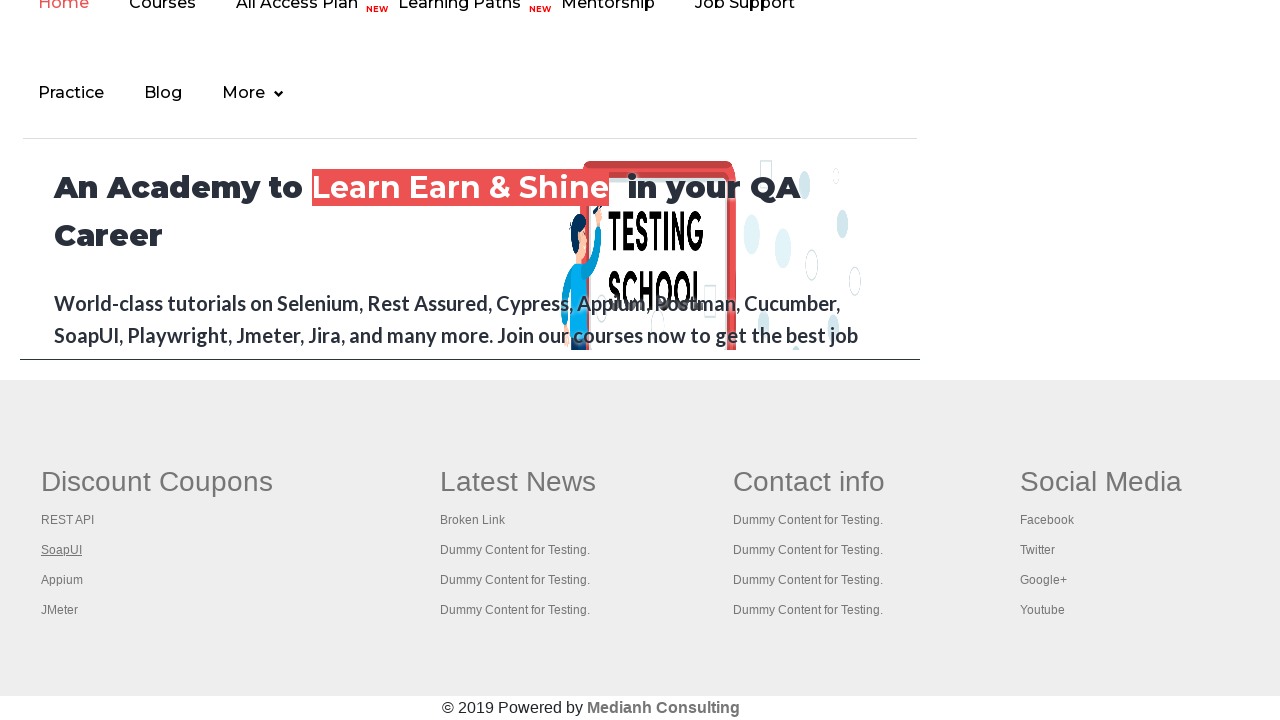

Retrieved page title: 'The World’s Most Popular API Testing Tool | SoapUI'
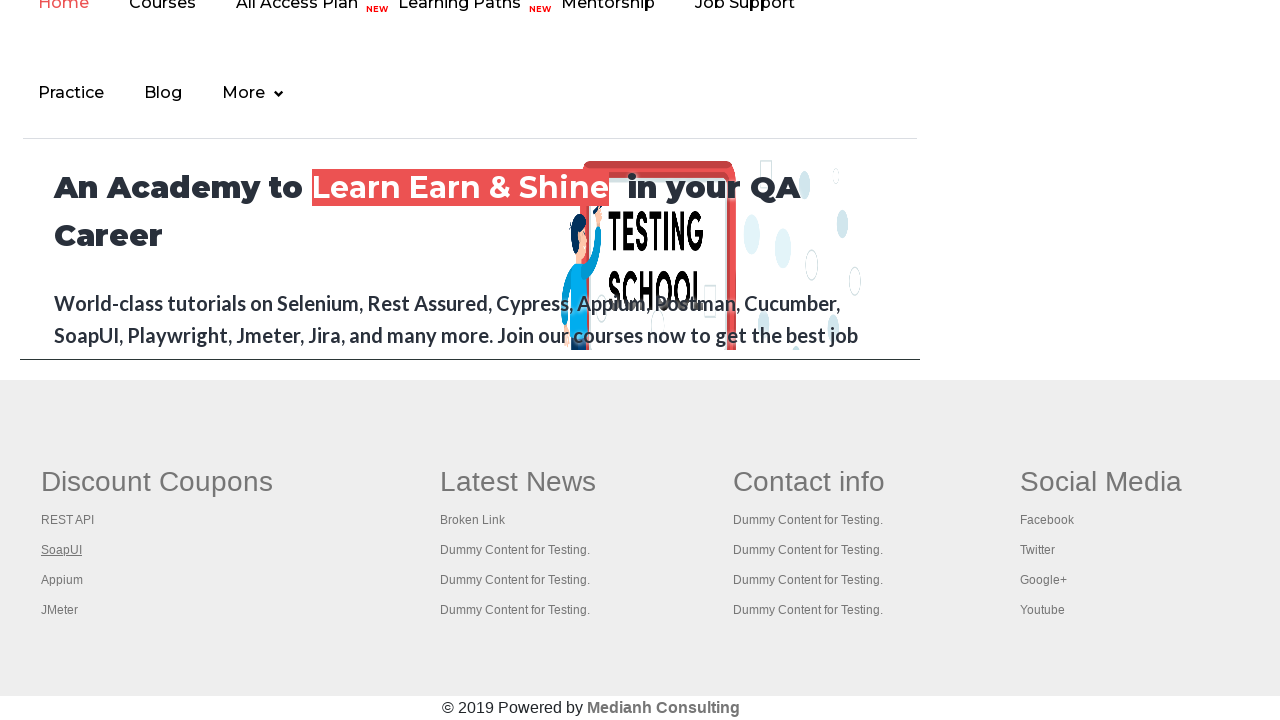

Closed new tab for link 2
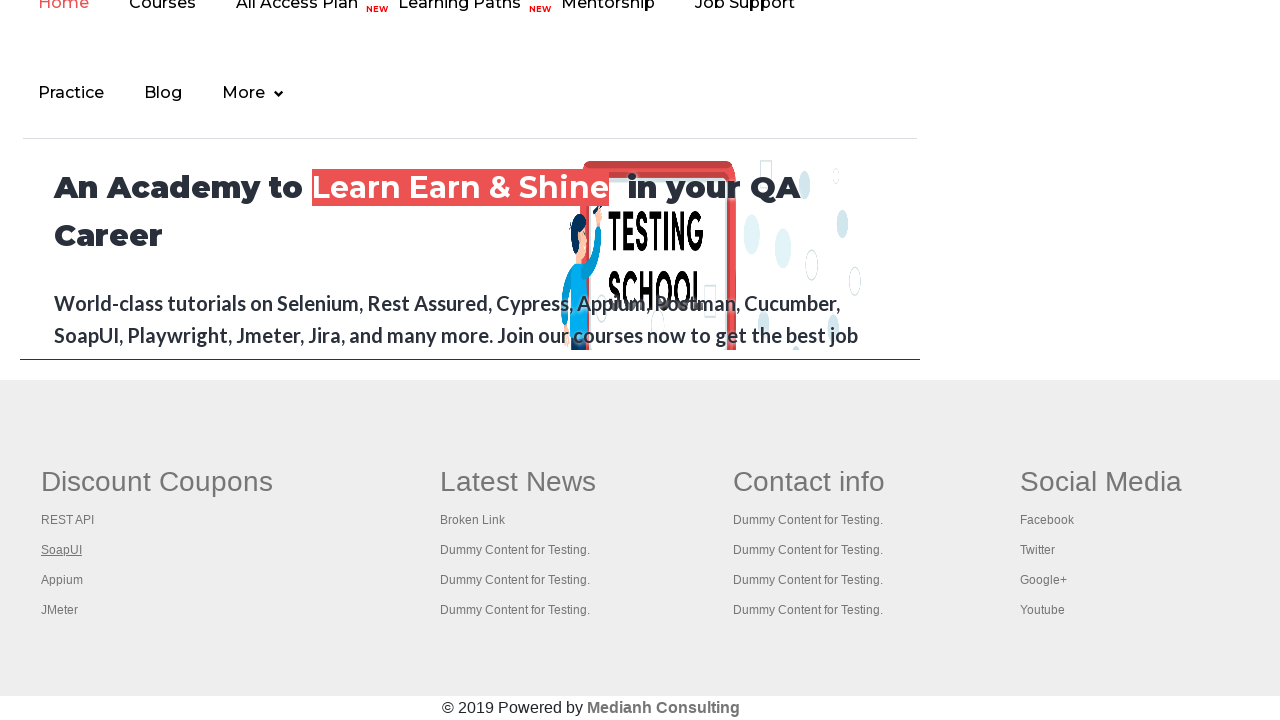

Retrieved link element at index 3 from first footer column
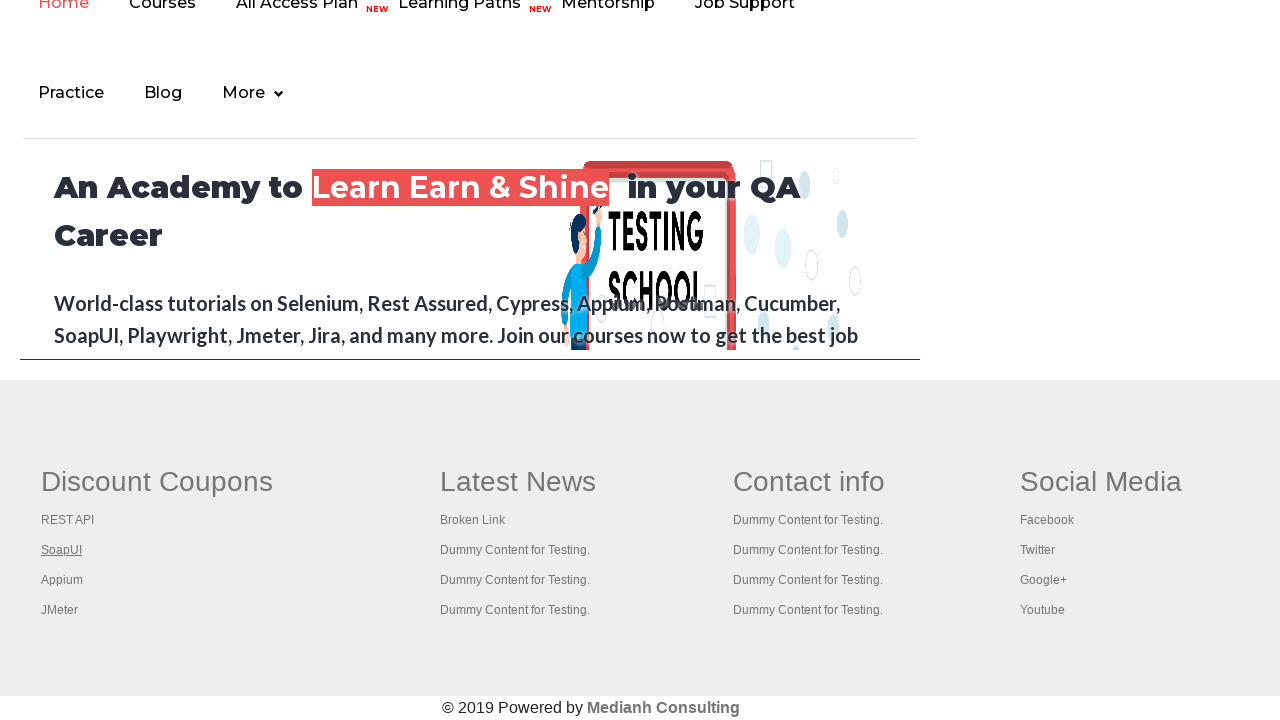

Opened link 3 in new tab using Ctrl+Click at (62, 580) on xpath=//table/tbody/tr/td[1]/ul >> a >> nth=3
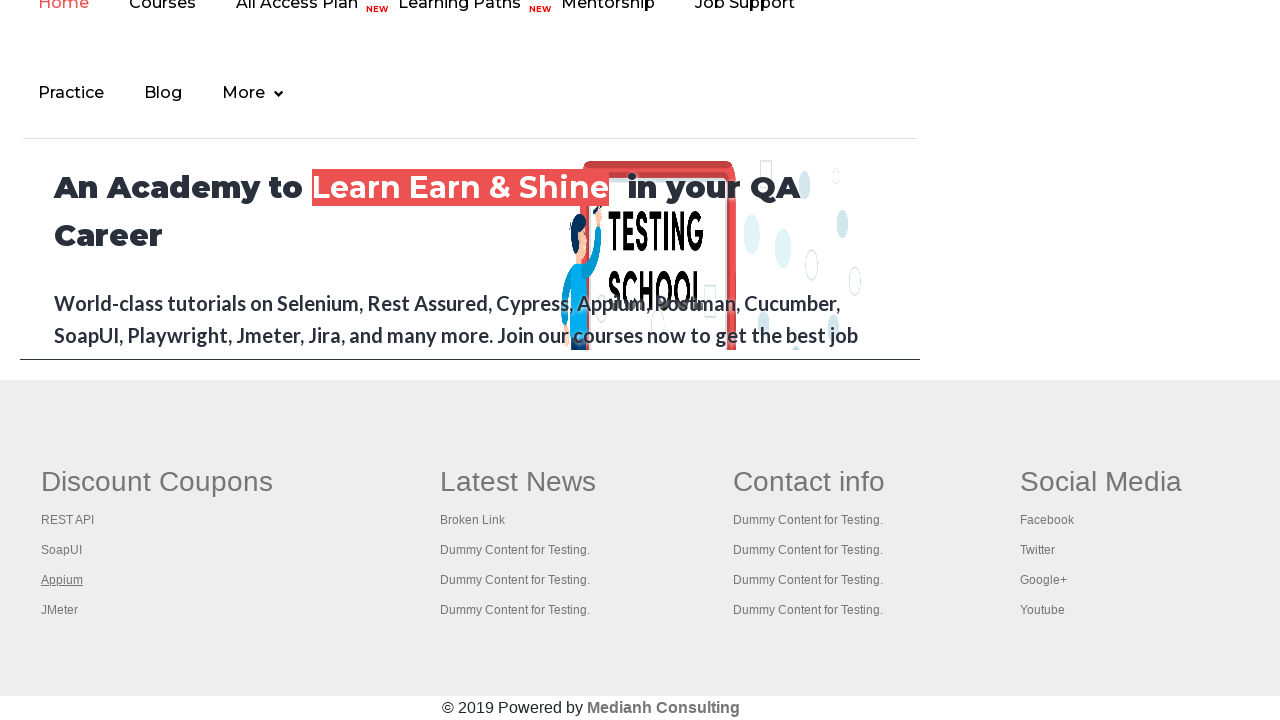

New tab loaded and page state ready for link 3
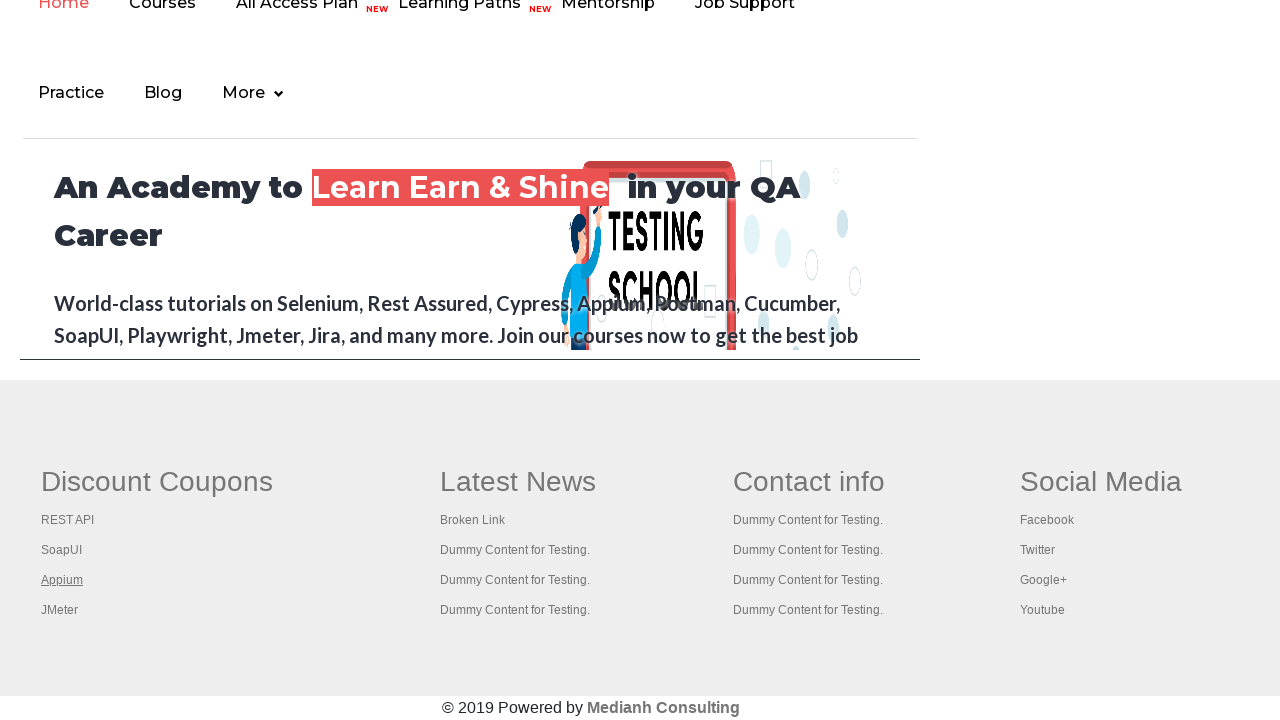

Retrieved page title: ''
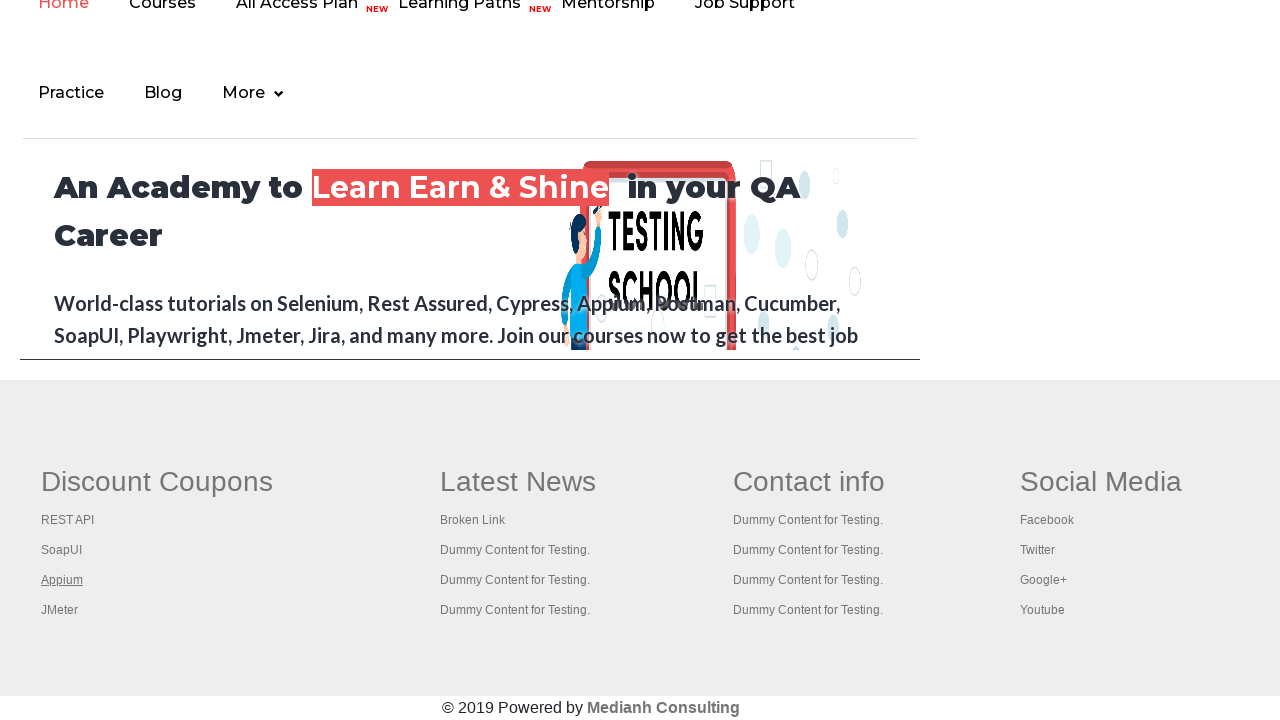

Closed new tab for link 3
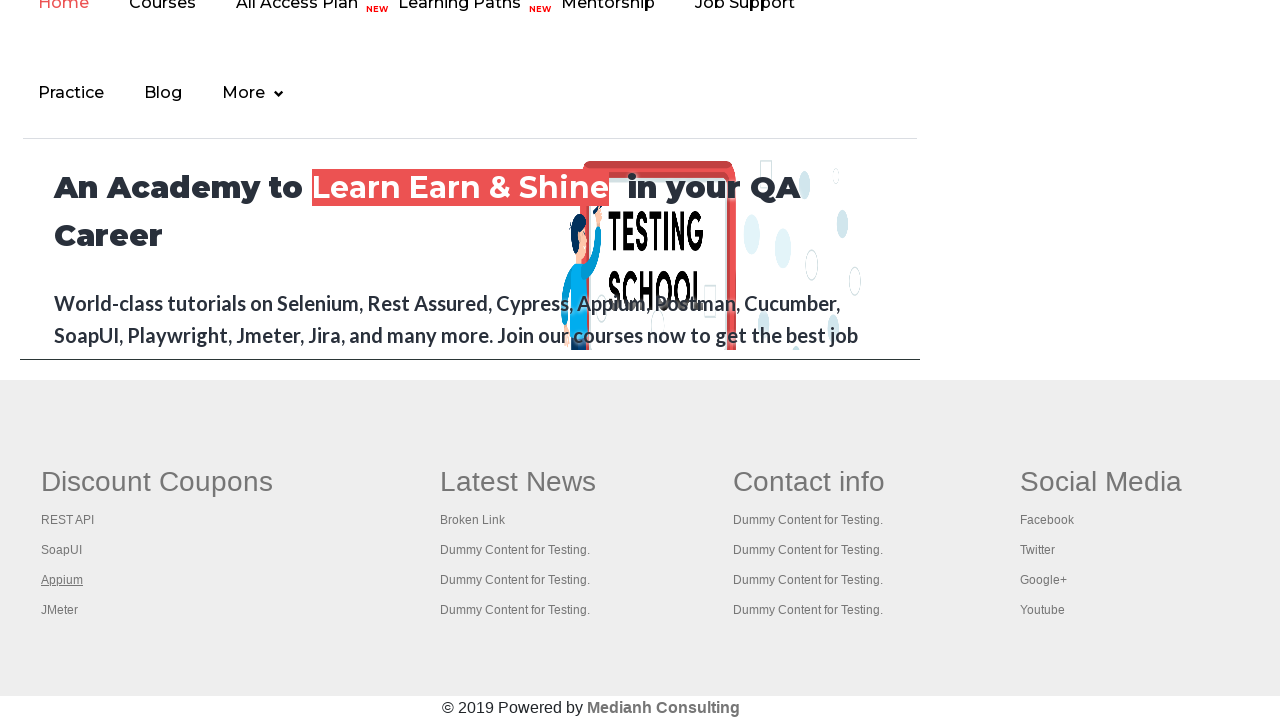

Retrieved link element at index 4 from first footer column
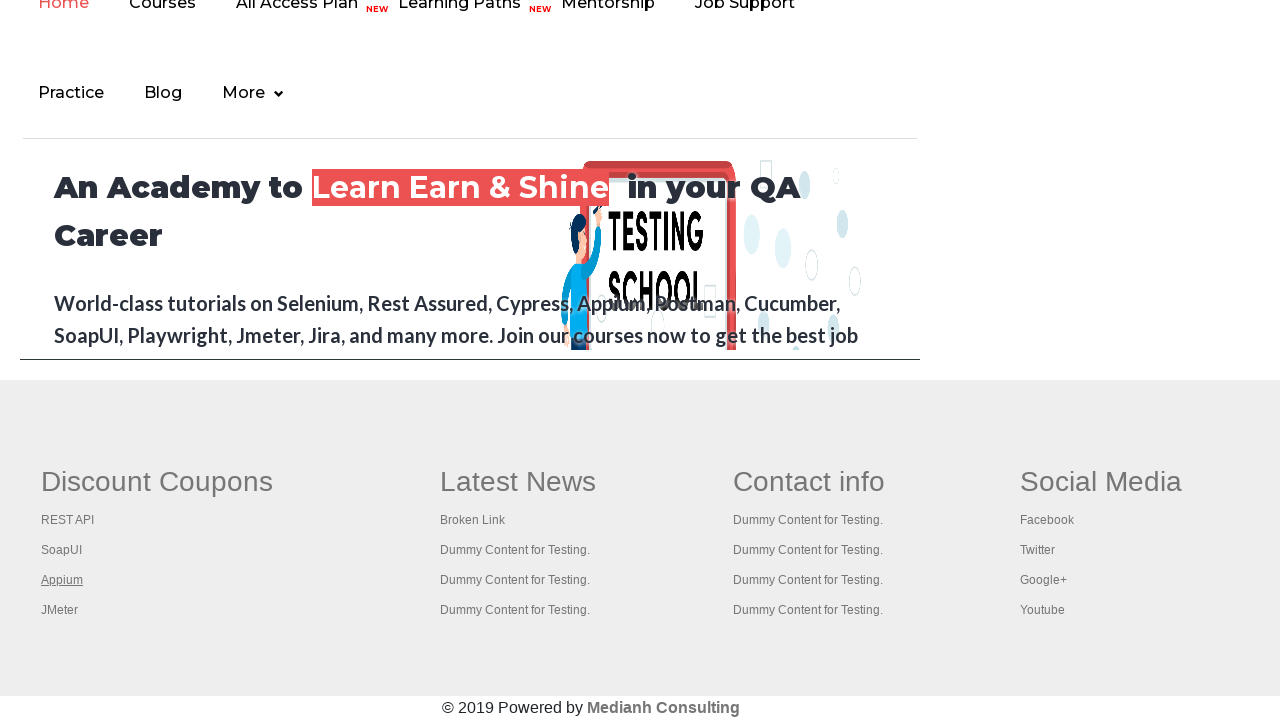

Opened link 4 in new tab using Ctrl+Click at (60, 610) on xpath=//table/tbody/tr/td[1]/ul >> a >> nth=4
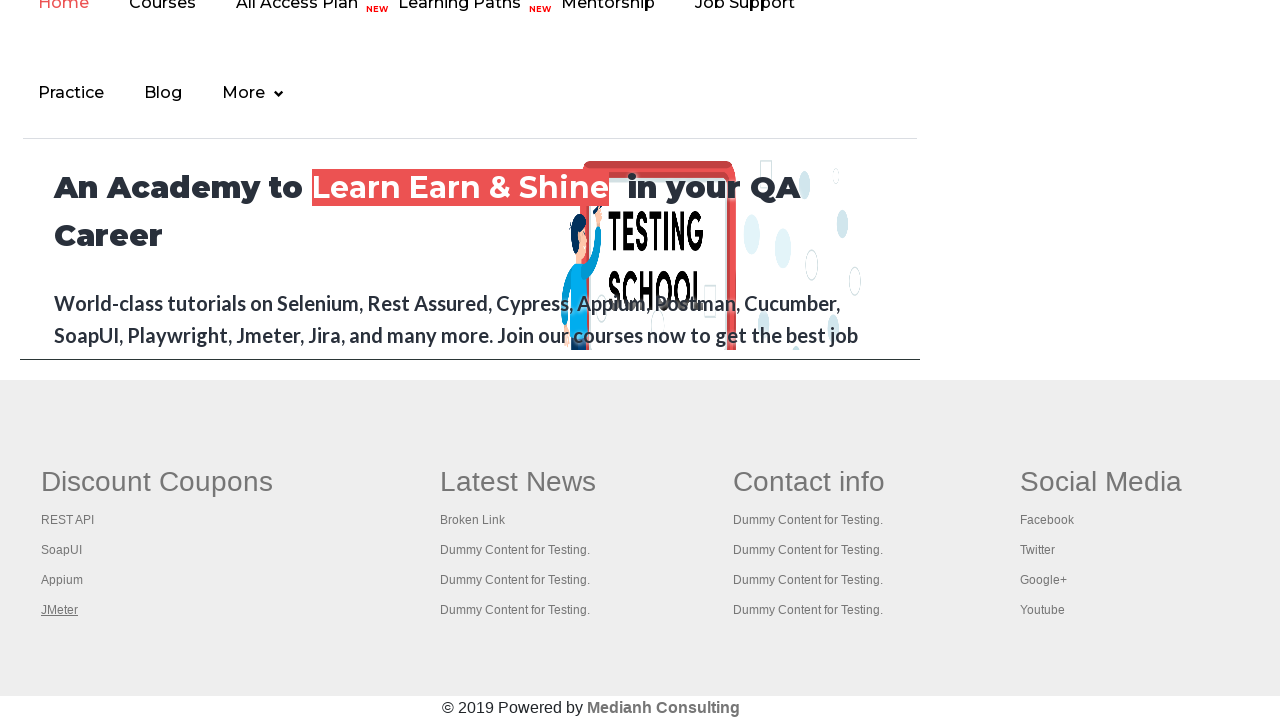

New tab loaded and page state ready for link 4
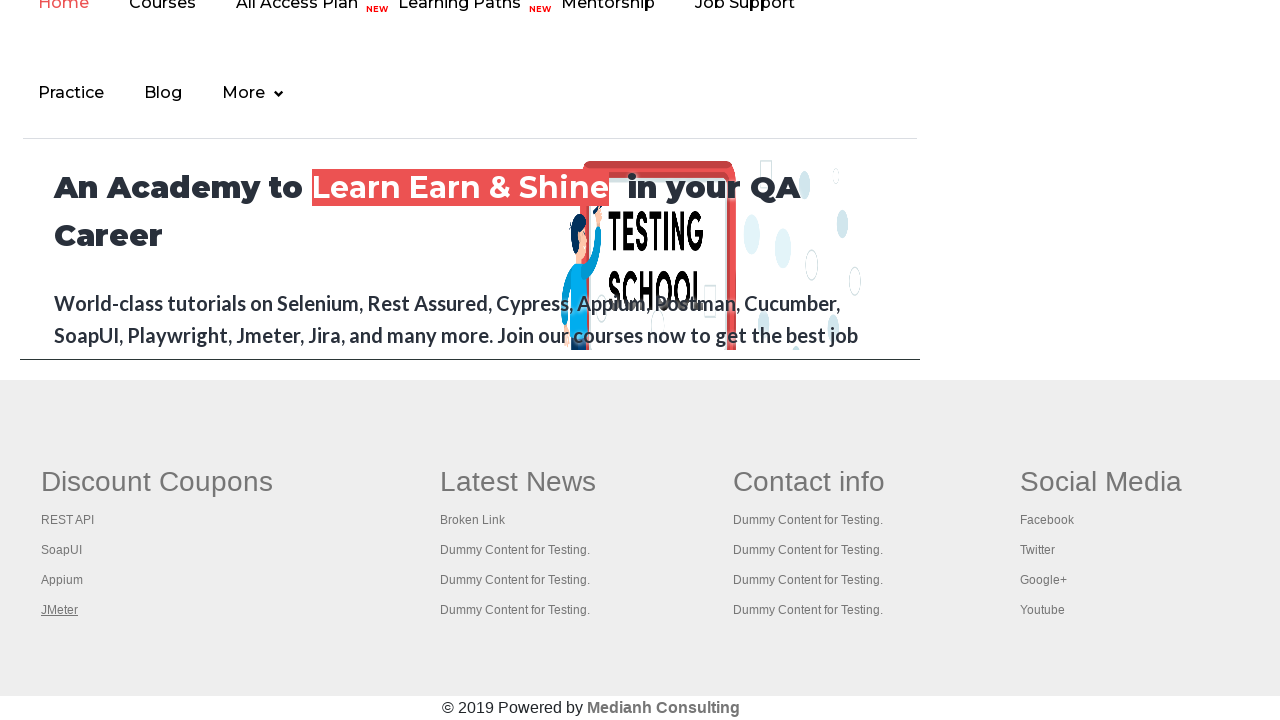

Retrieved page title: 'Apache JMeter - Apache JMeter™'
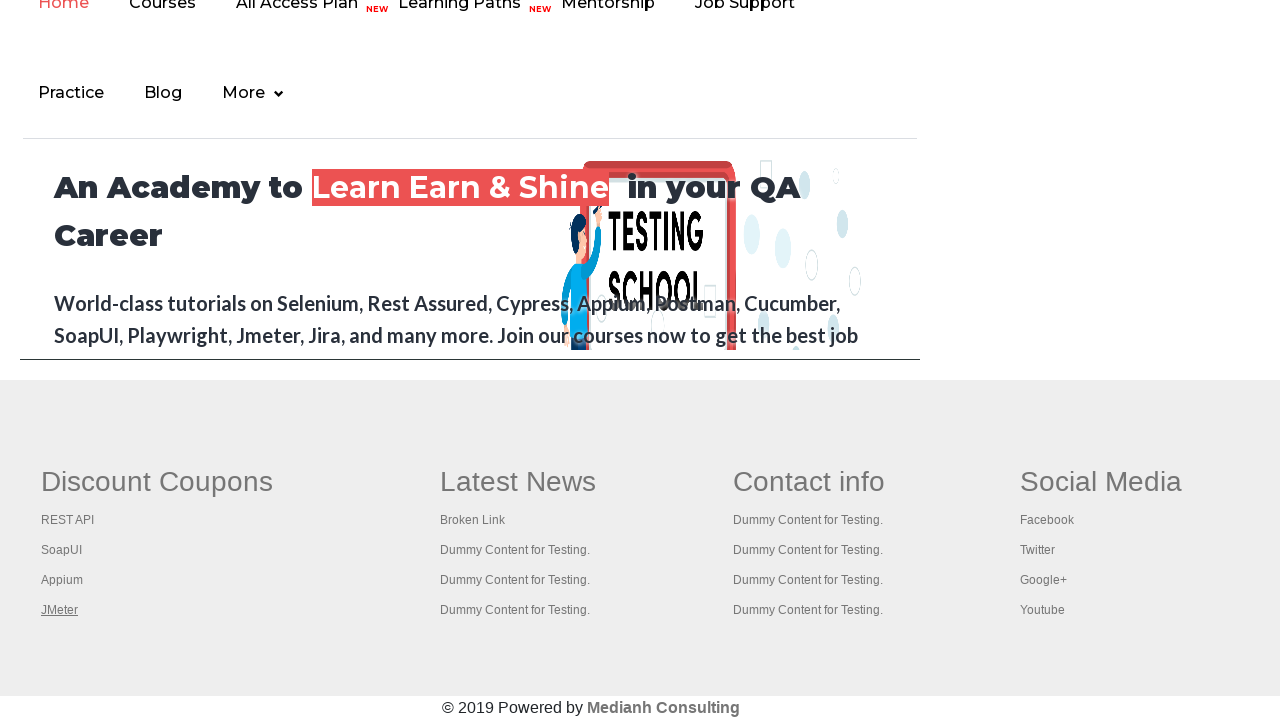

Closed new tab for link 4
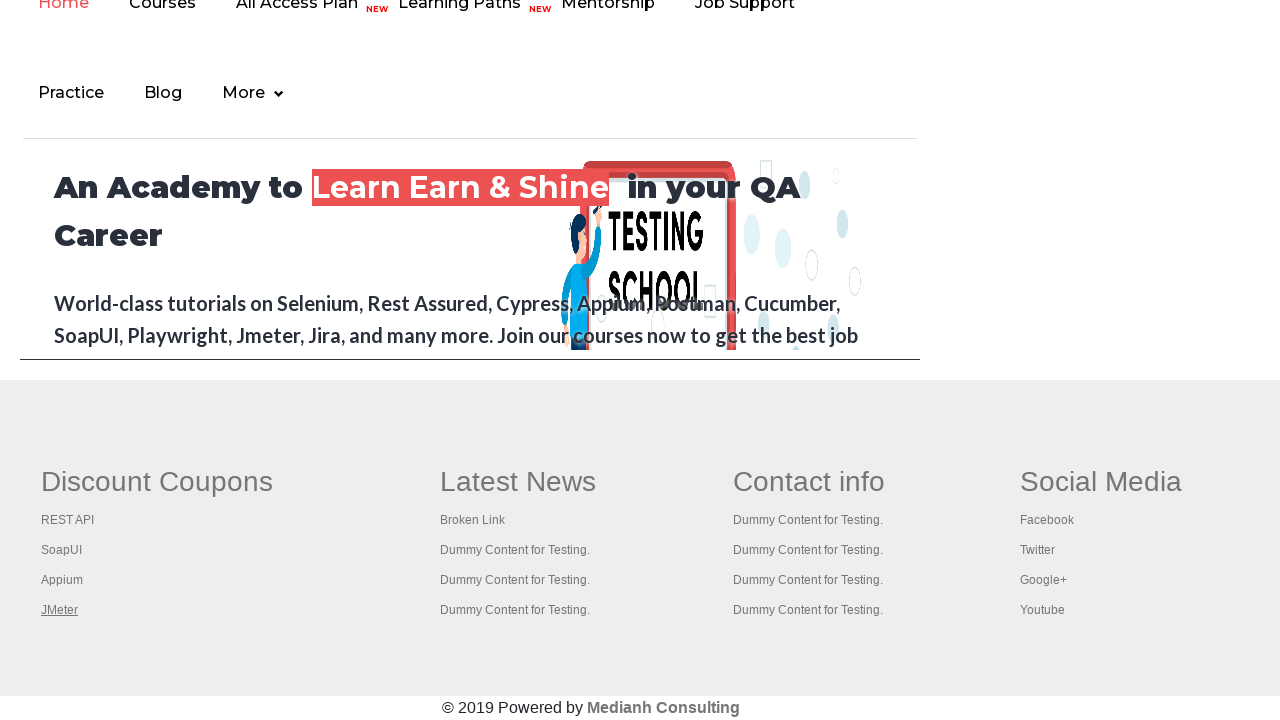

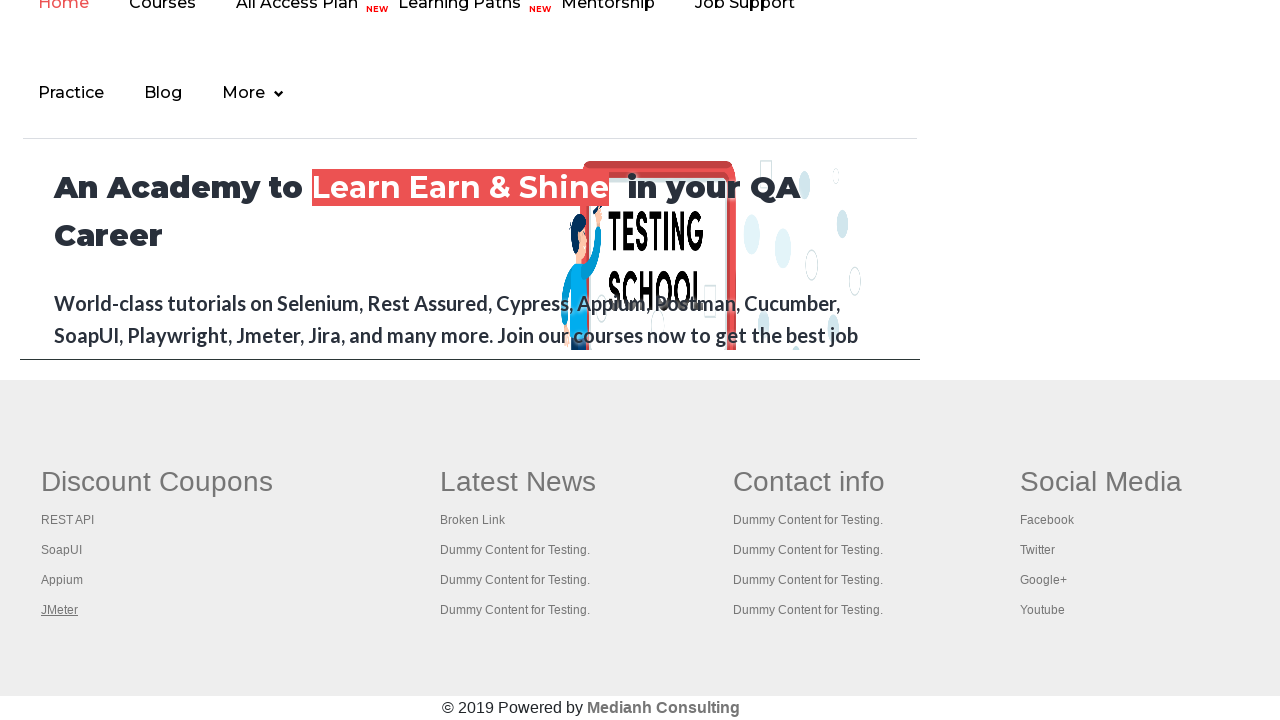